Tests opening multiple footer links in new tabs using keyboard shortcuts and then iterates through all opened windows/tabs to verify they loaded correctly.

Starting URL: https://rahulshettyacademy.com/AutomationPractice/

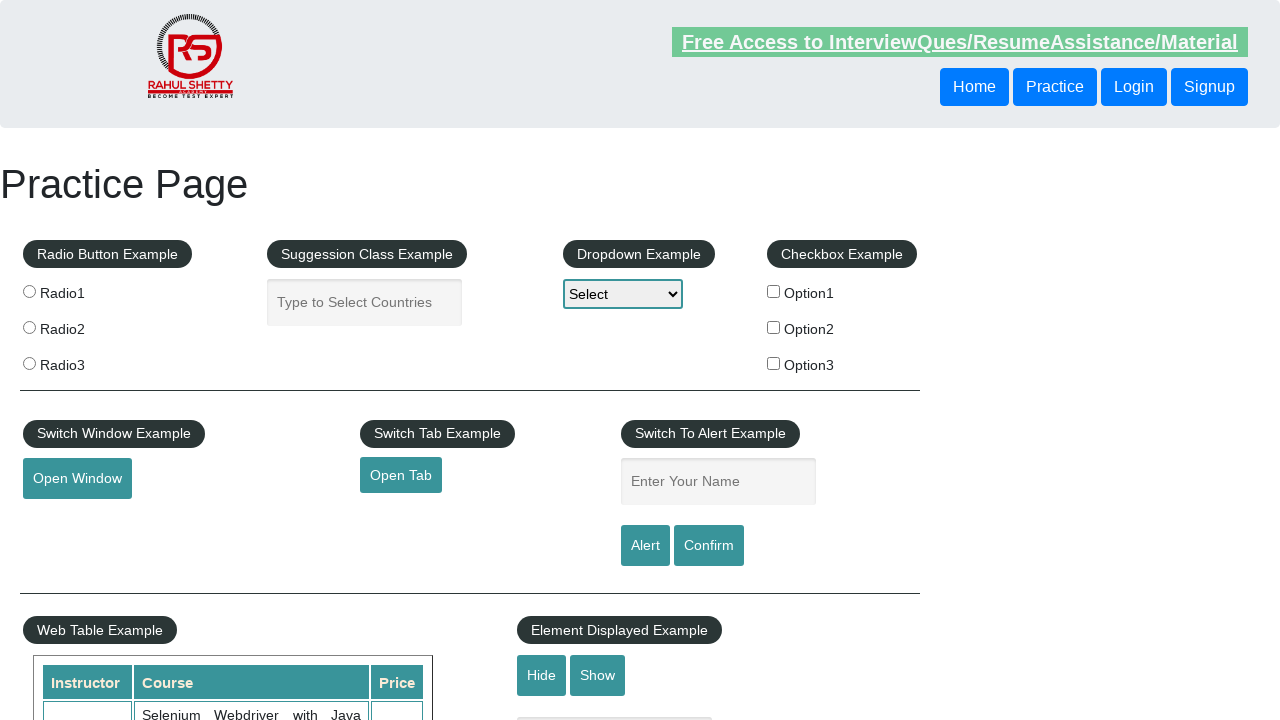

Footer section #gf-BIG loaded
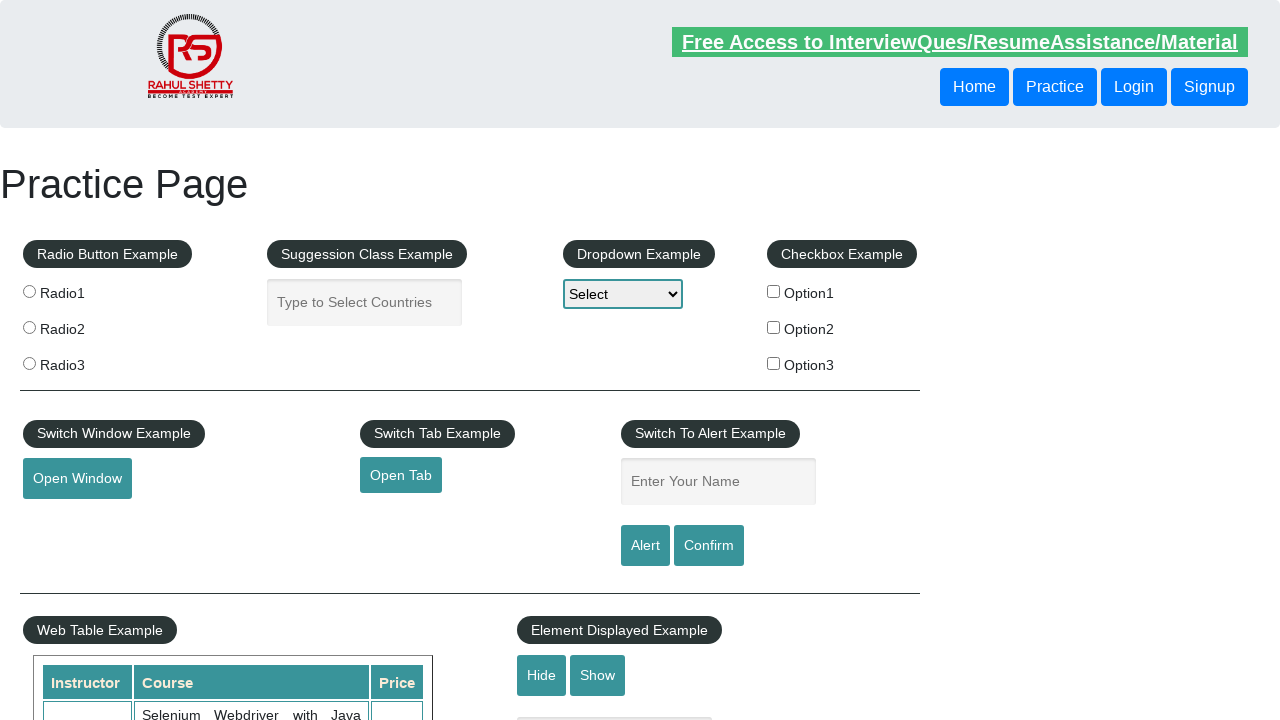

Located footer section with links
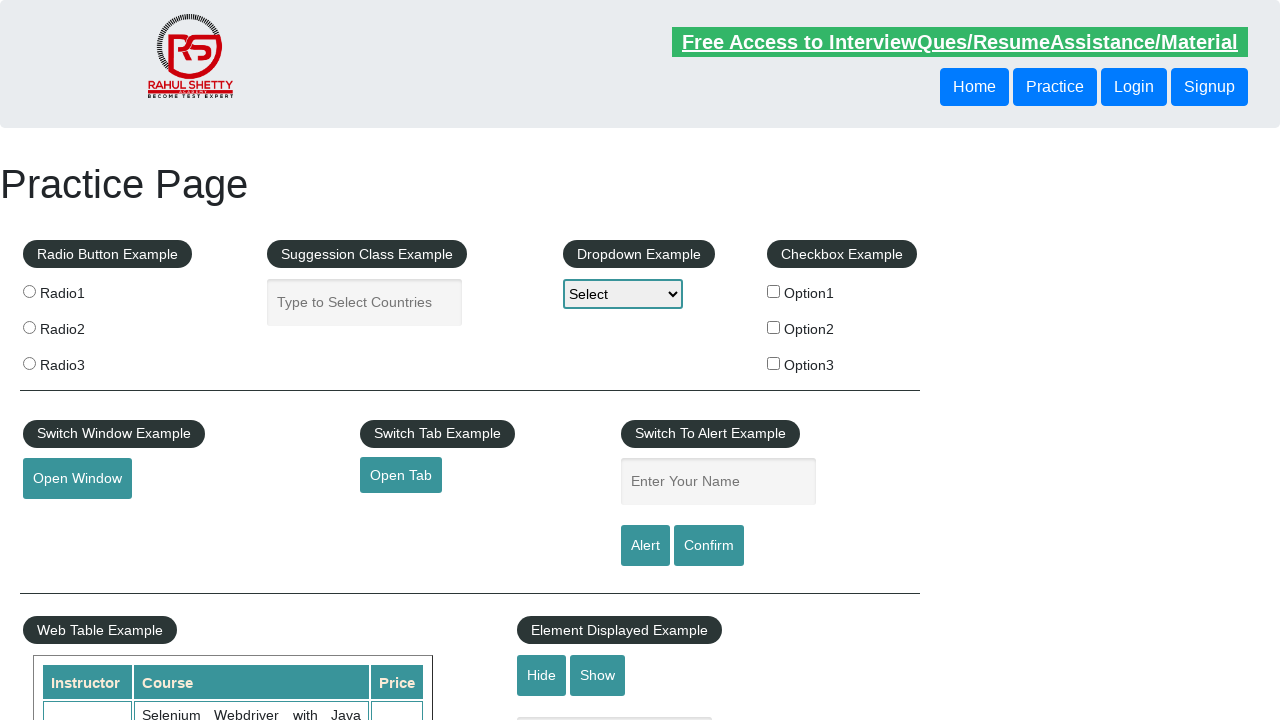

Found 5 footer links
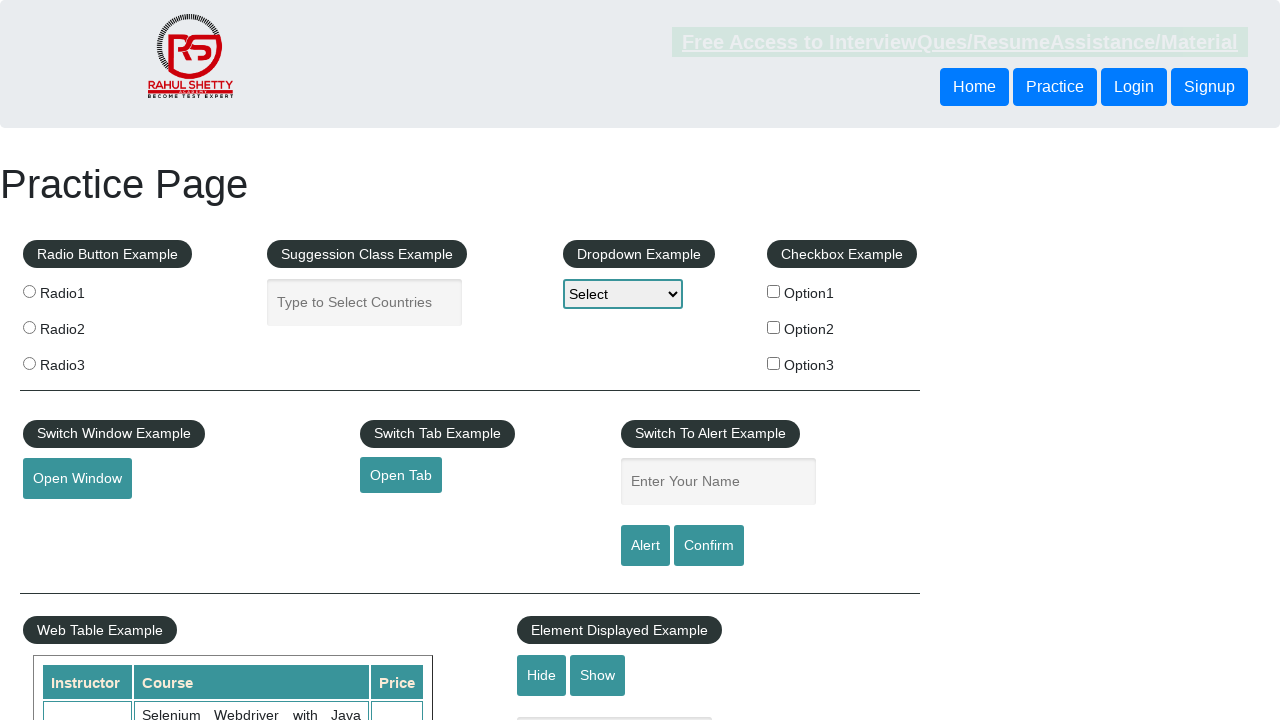

Opened footer link 1 in new tab using Ctrl+Click at (68, 520) on xpath=//tbody/tr/td[1]/ul >> a >> nth=1
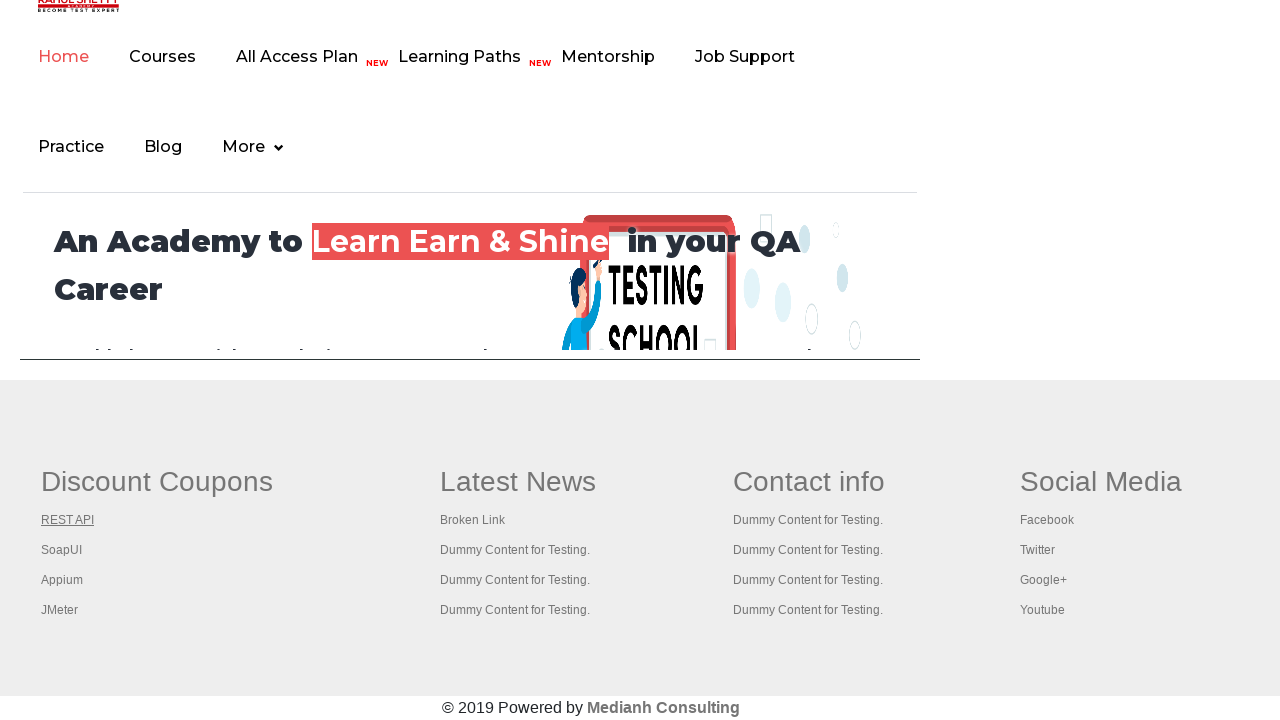

Opened footer link 2 in new tab using Ctrl+Click at (62, 550) on xpath=//tbody/tr/td[1]/ul >> a >> nth=2
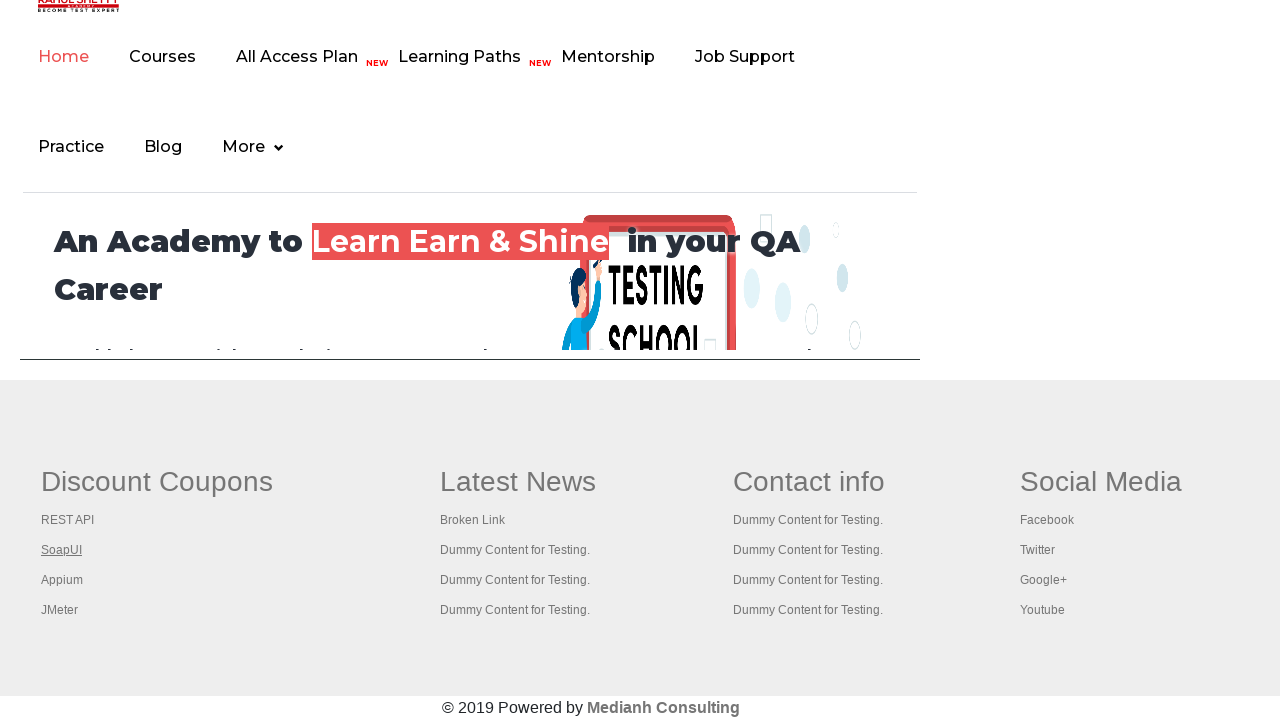

Opened footer link 3 in new tab using Ctrl+Click at (62, 580) on xpath=//tbody/tr/td[1]/ul >> a >> nth=3
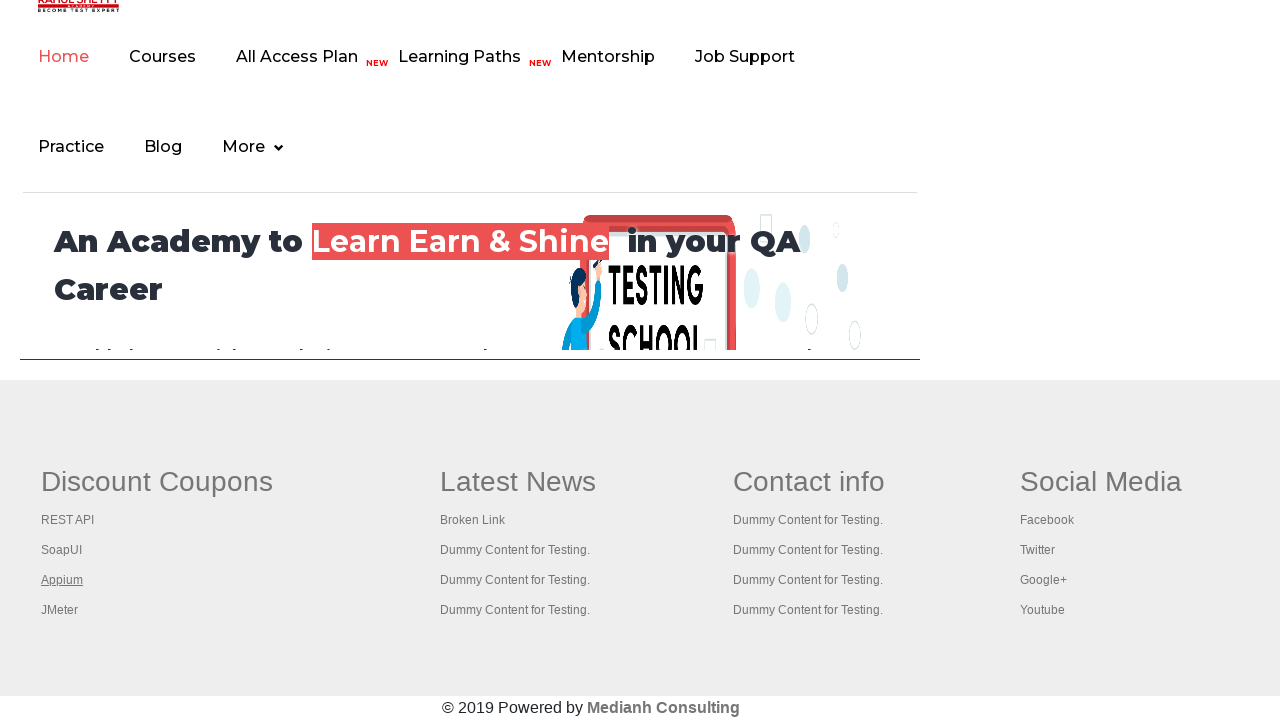

Opened footer link 4 in new tab using Ctrl+Click at (60, 610) on xpath=//tbody/tr/td[1]/ul >> a >> nth=4
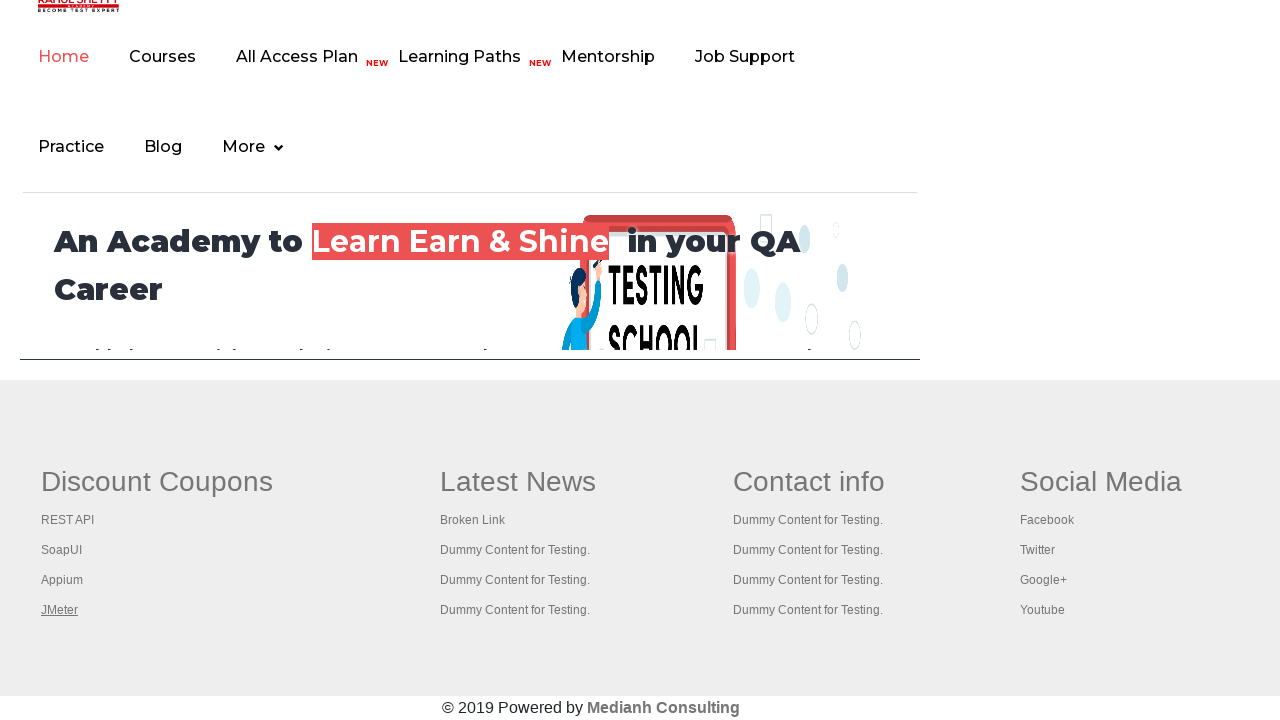

Waited 1000ms for all tabs to open
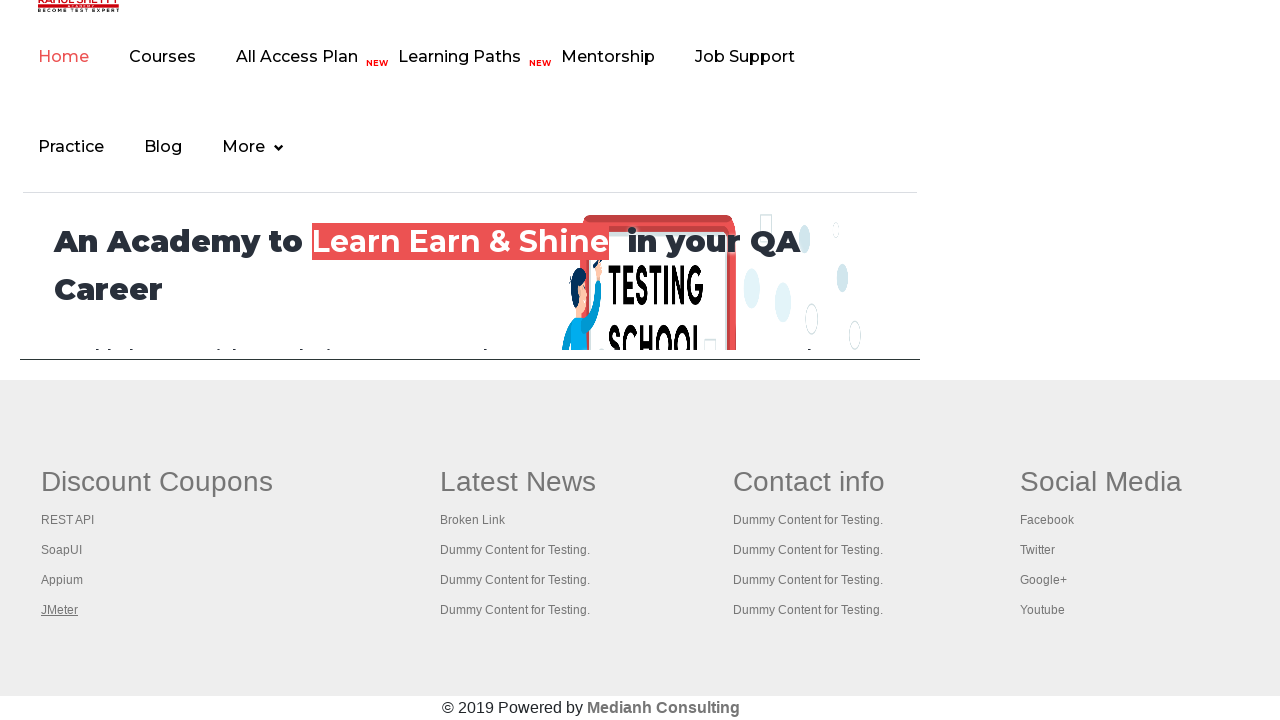

Retrieved all 5 opened pages/tabs from context
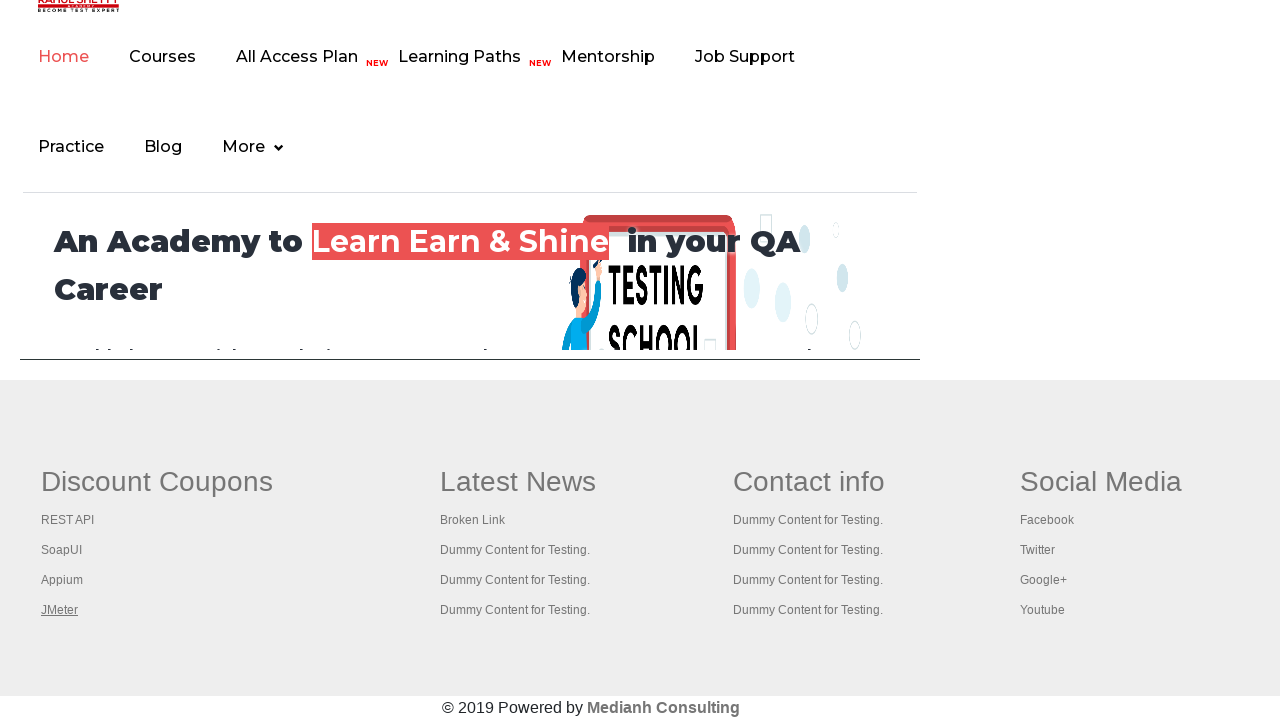

Brought page to front
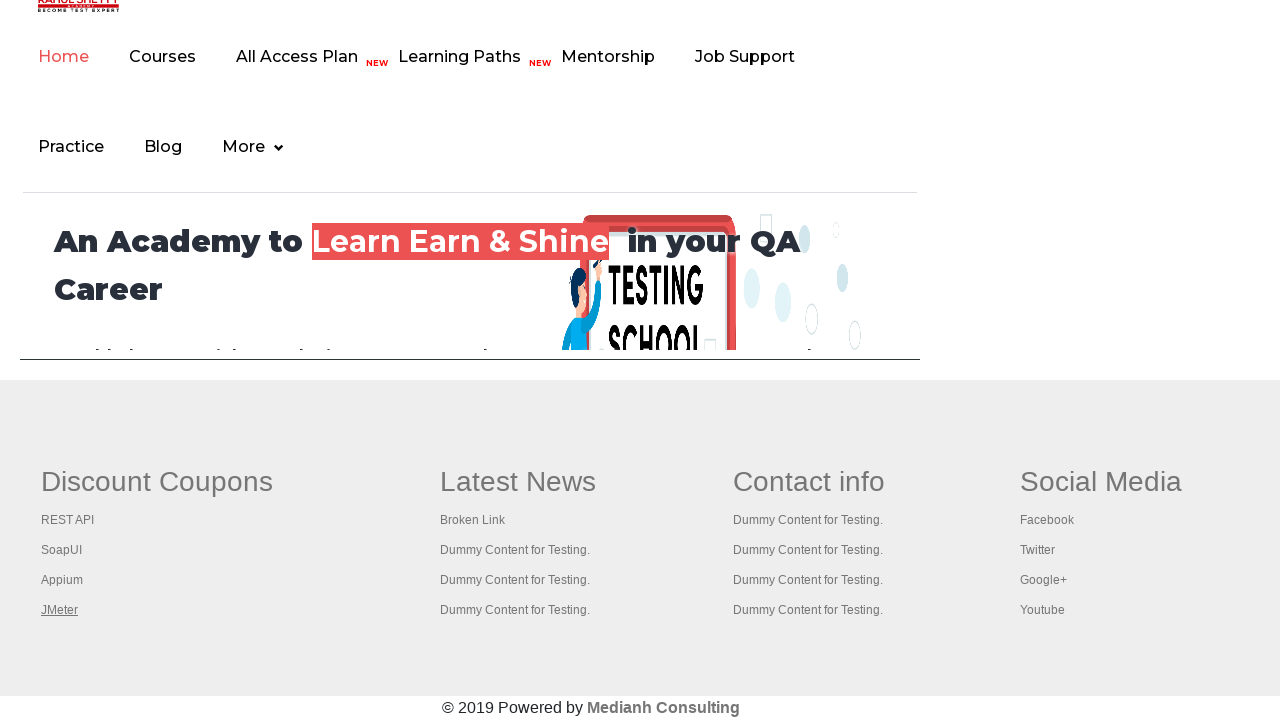

Verified page loaded with domcontentloaded state
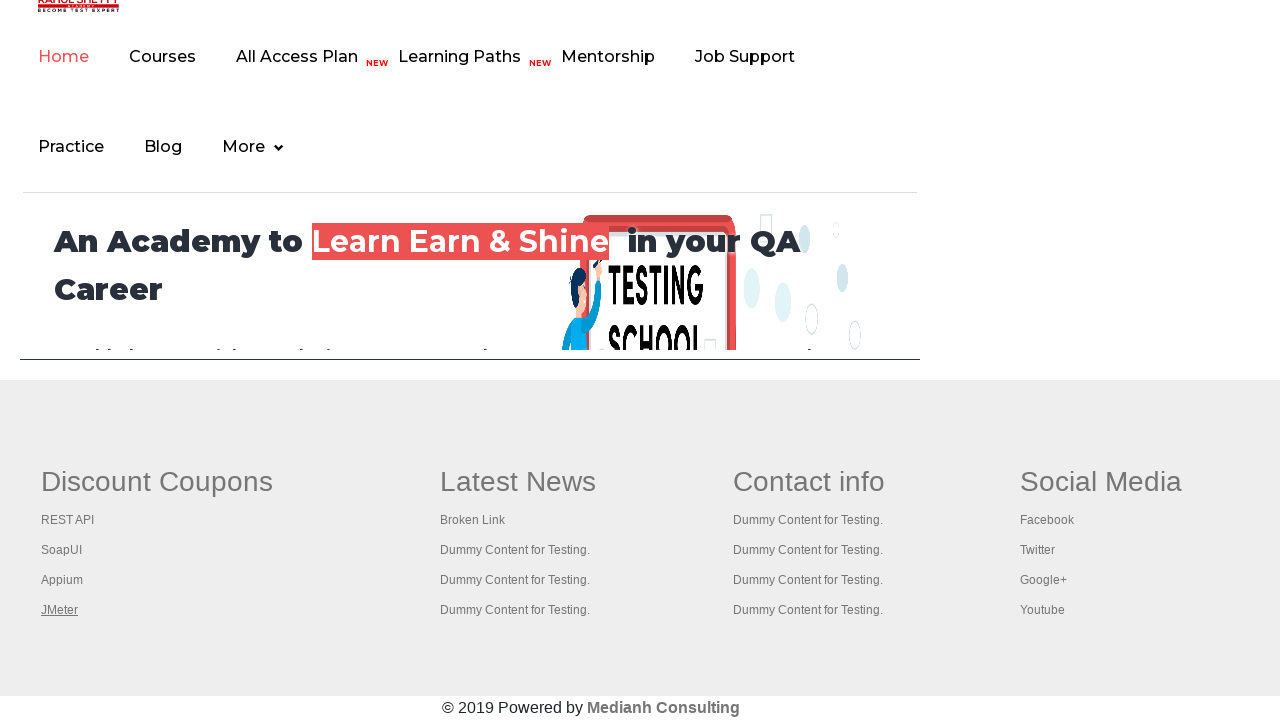

Brought page to front
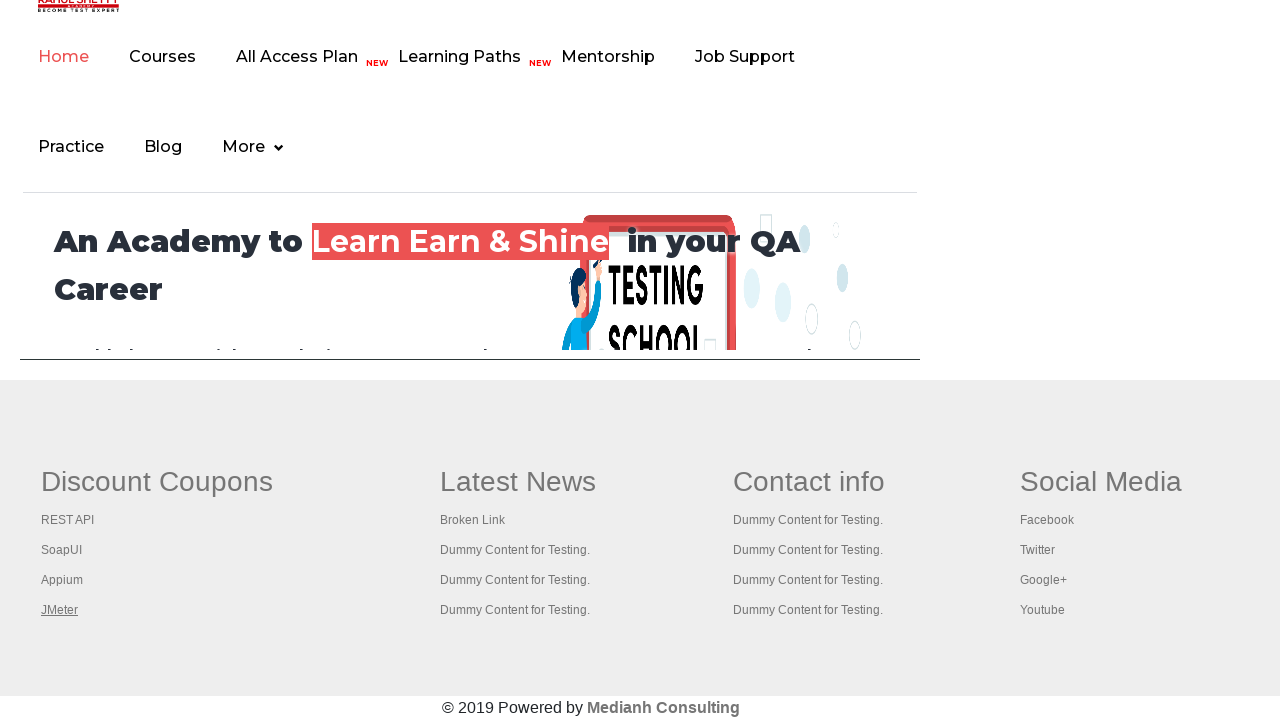

Verified page loaded with domcontentloaded state
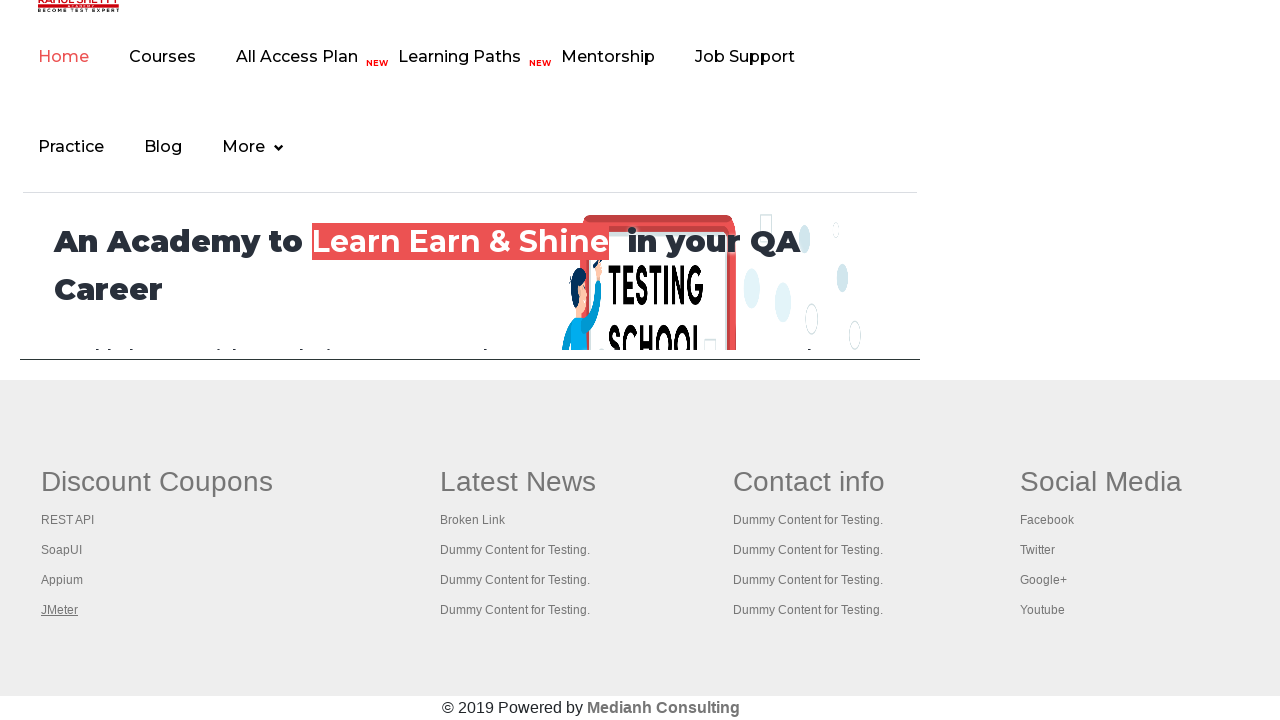

Brought page to front
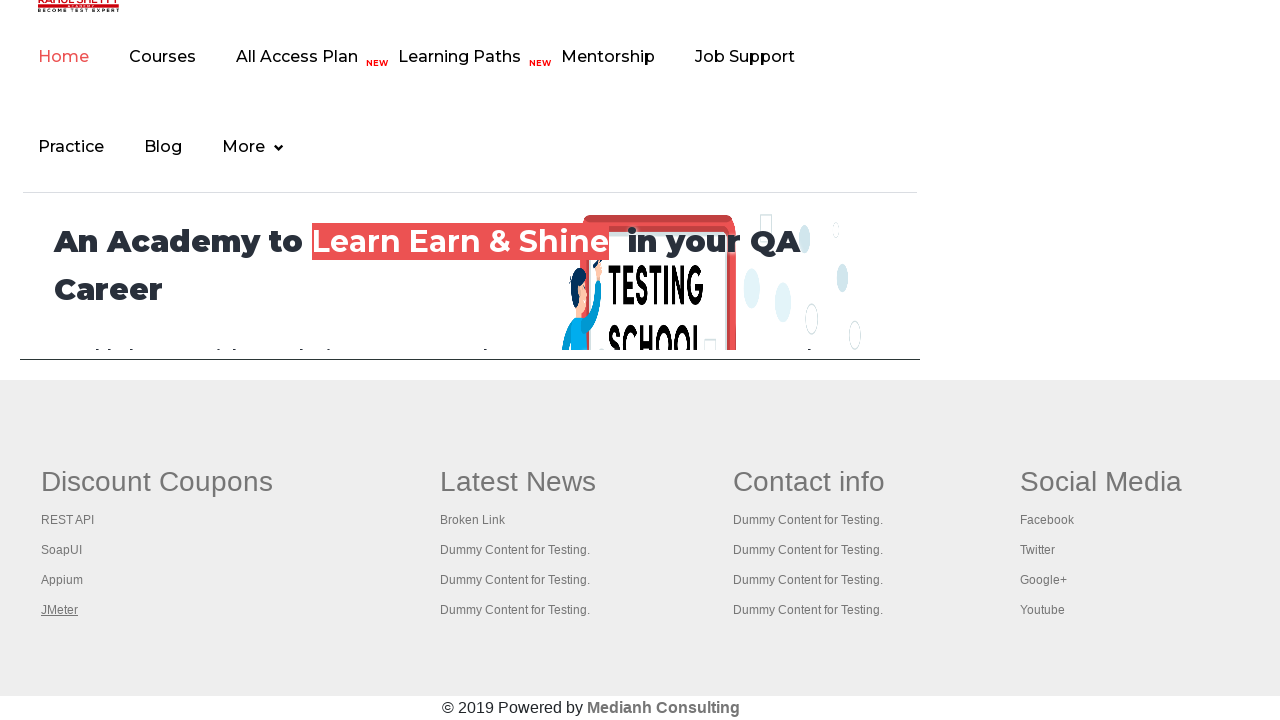

Verified page loaded with domcontentloaded state
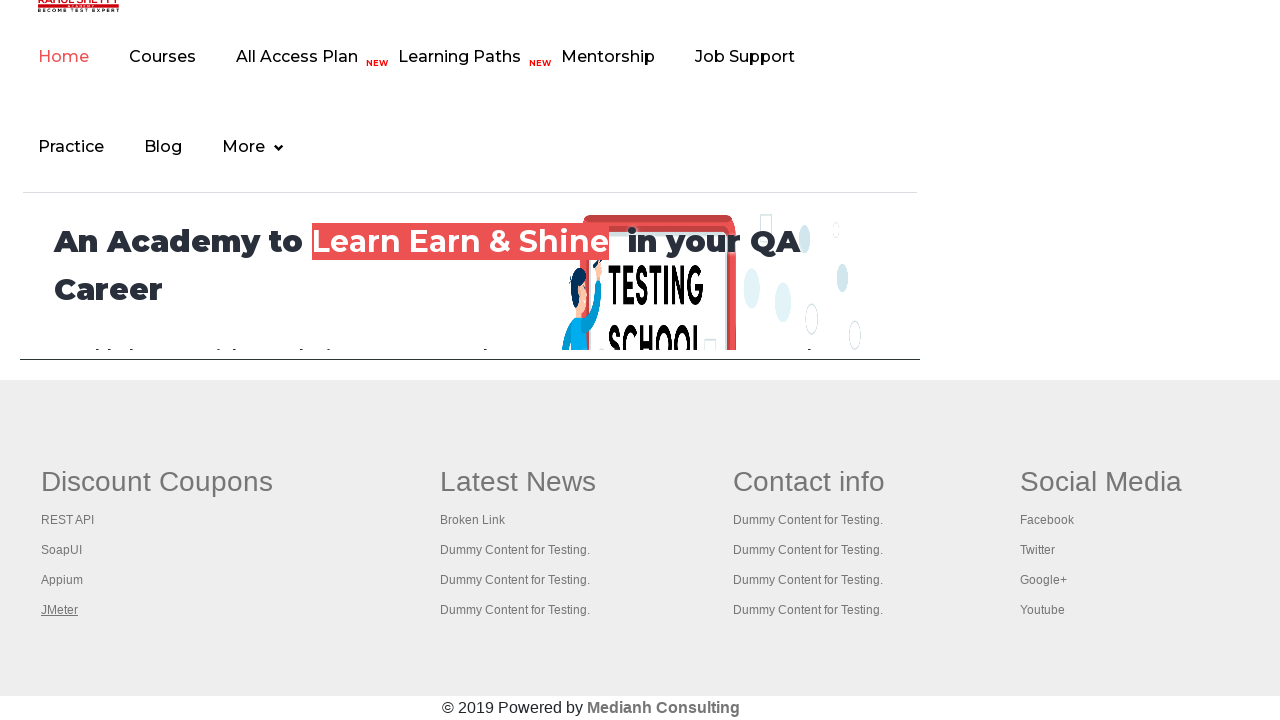

Brought page to front
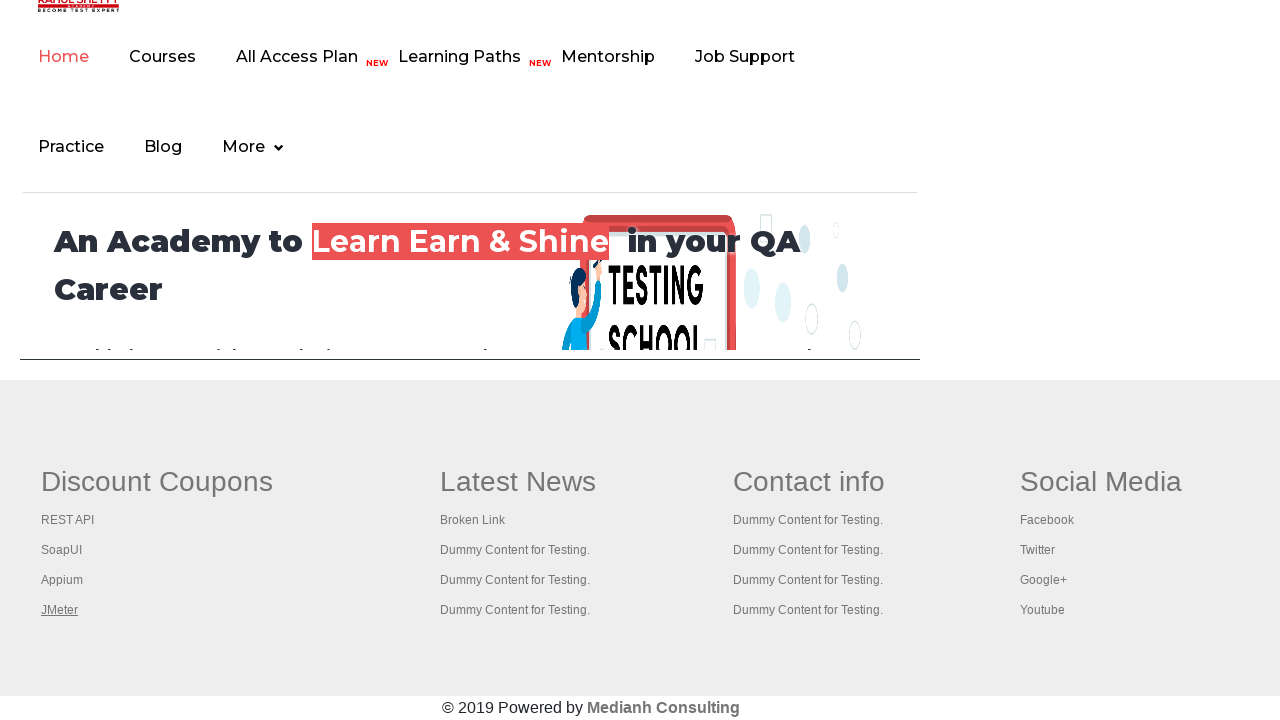

Verified page loaded with domcontentloaded state
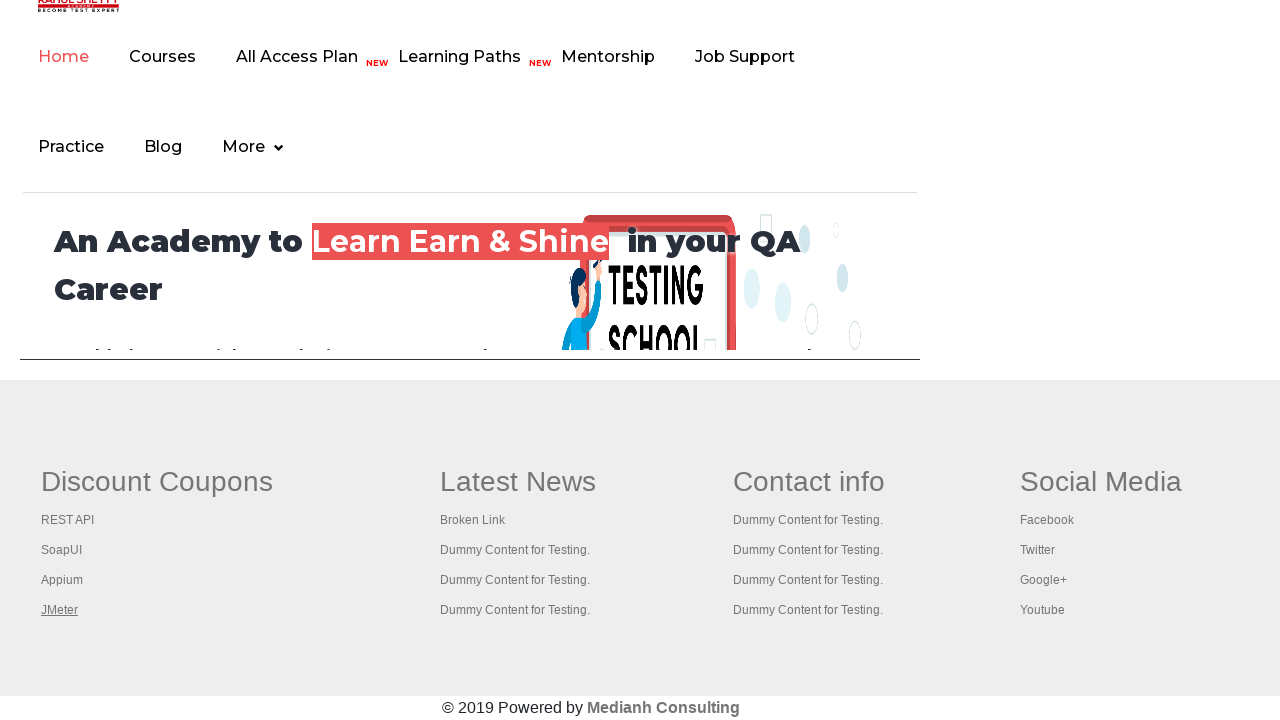

Brought page to front
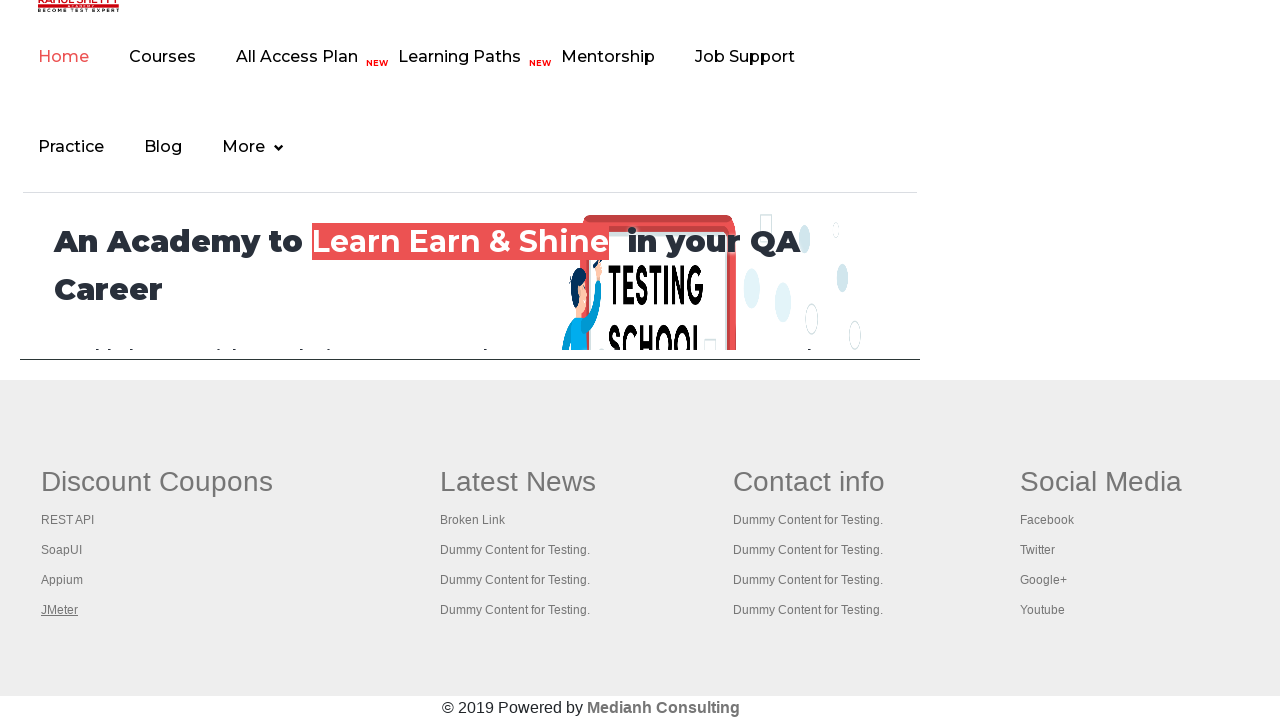

Verified page loaded with domcontentloaded state
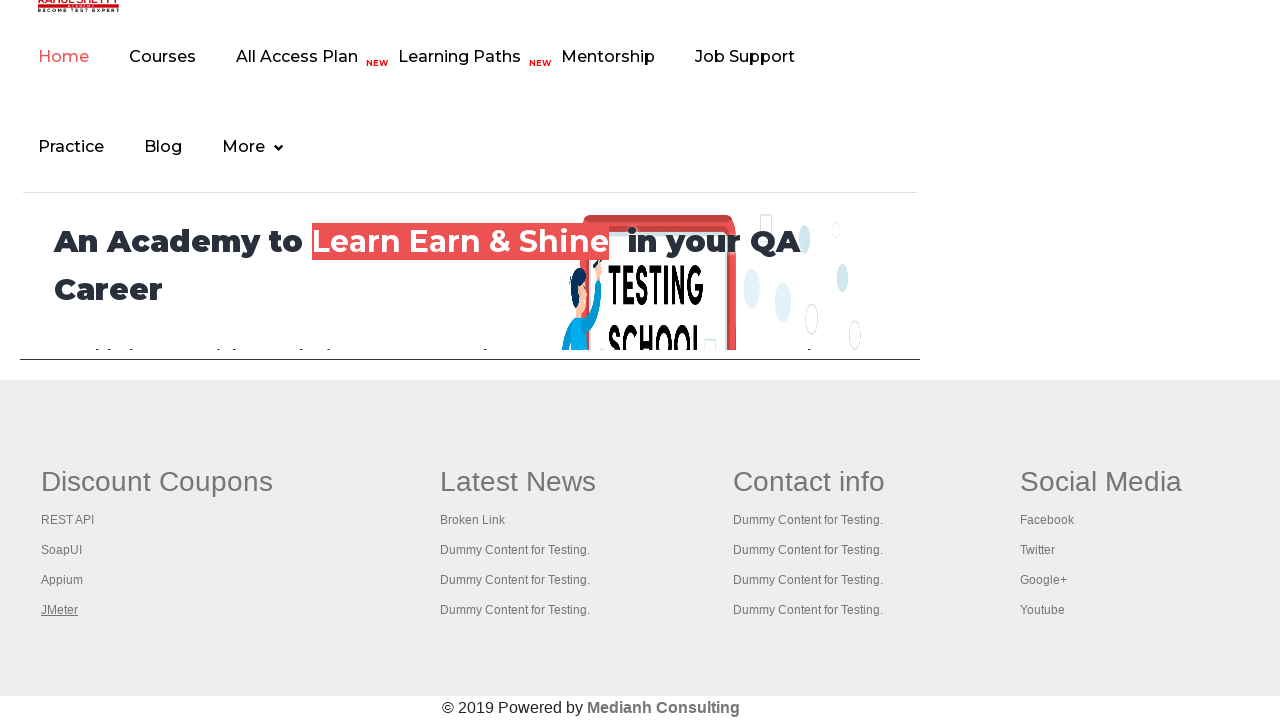

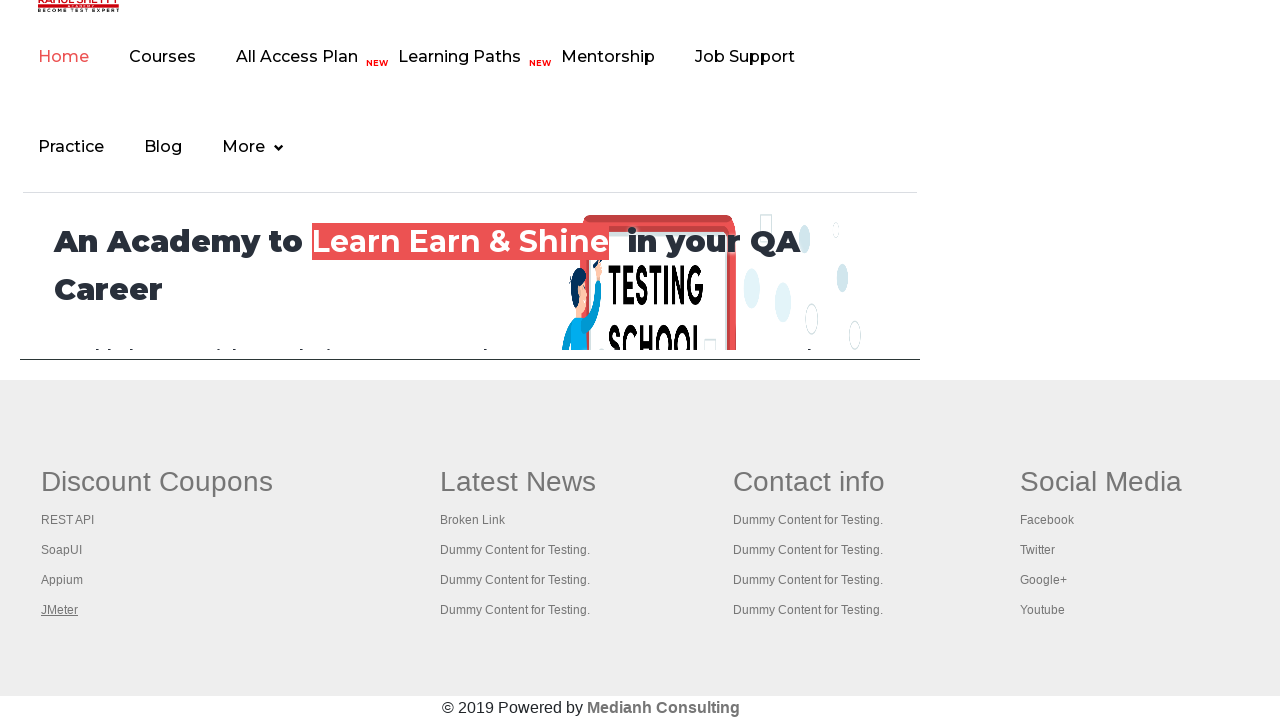